Navigates to the Rahul Shetty Academy Automation Practice page and verifies it loads successfully

Starting URL: https://rahulshettyacademy.com/AutomationPractice/

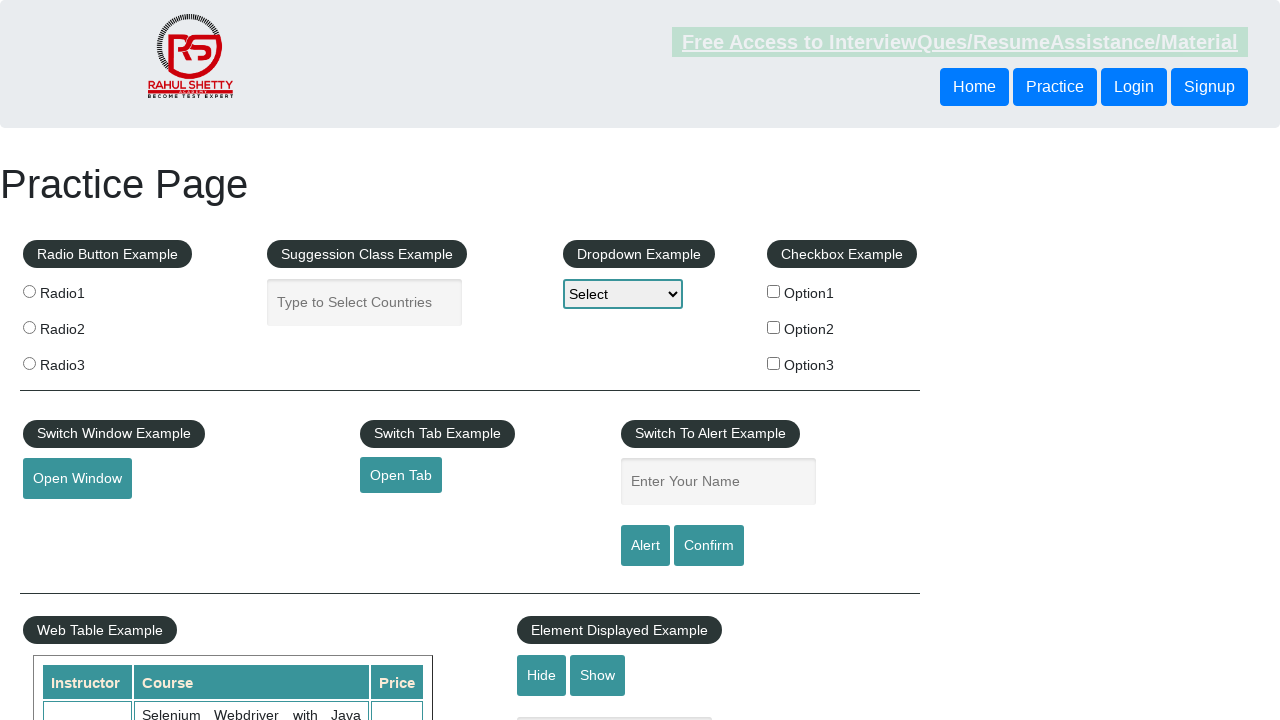

Waited for page to reach domcontentloaded state
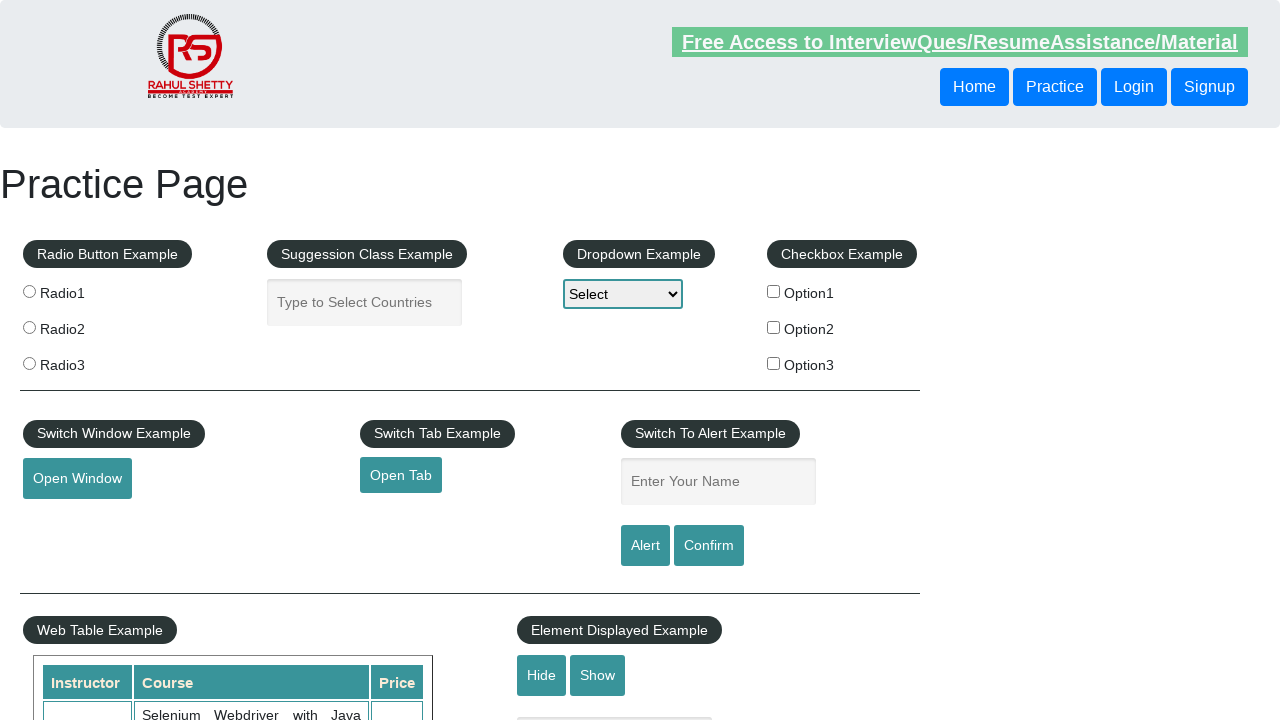

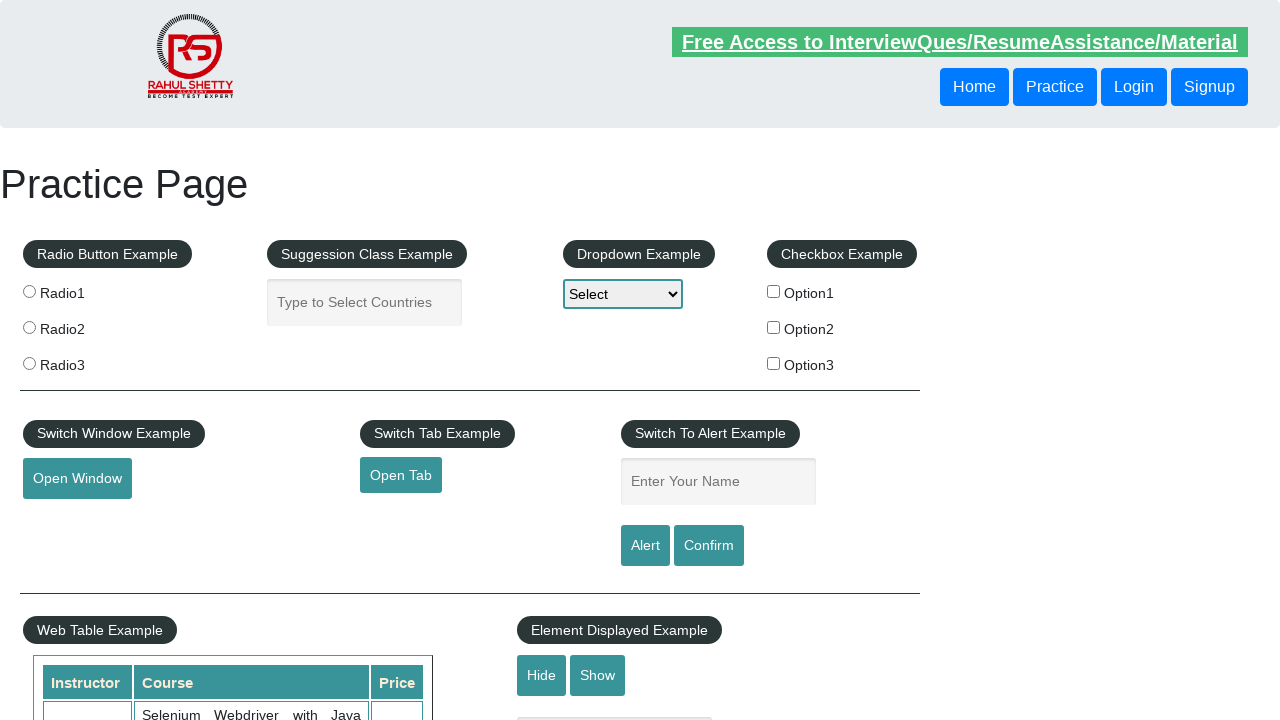